Tests various link functionalities including navigation, finding URLs without clicking, detecting broken links, and counting total links on the page

Starting URL: https://leafground.com/link.xhtml

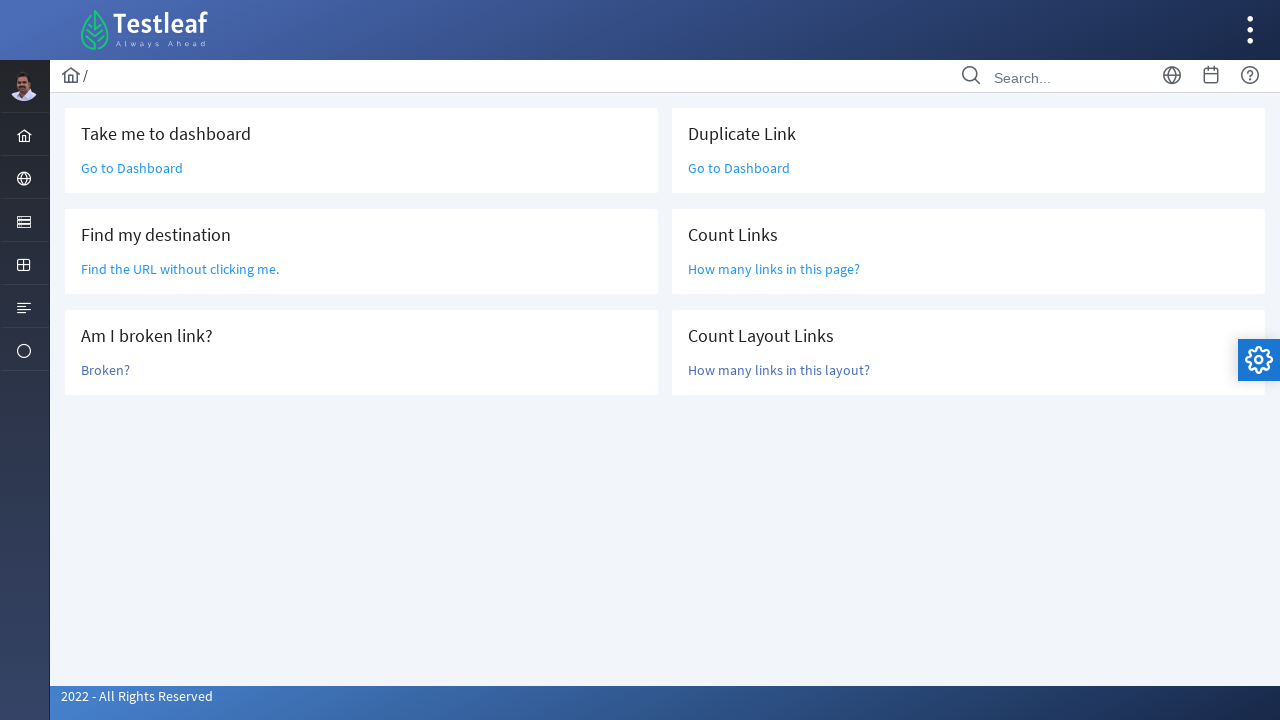

Clicked 'Go to Dashboard' link at (132, 168) on text='Go to Dashboard'
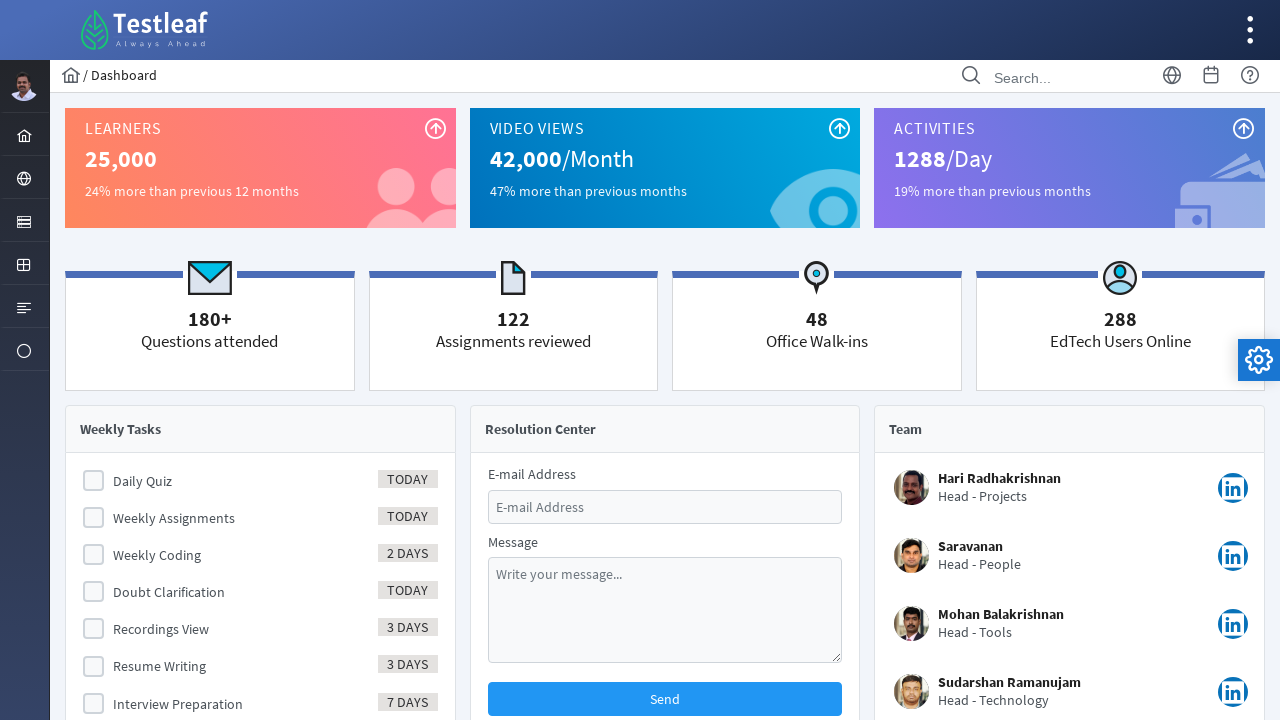

Navigated back to links page
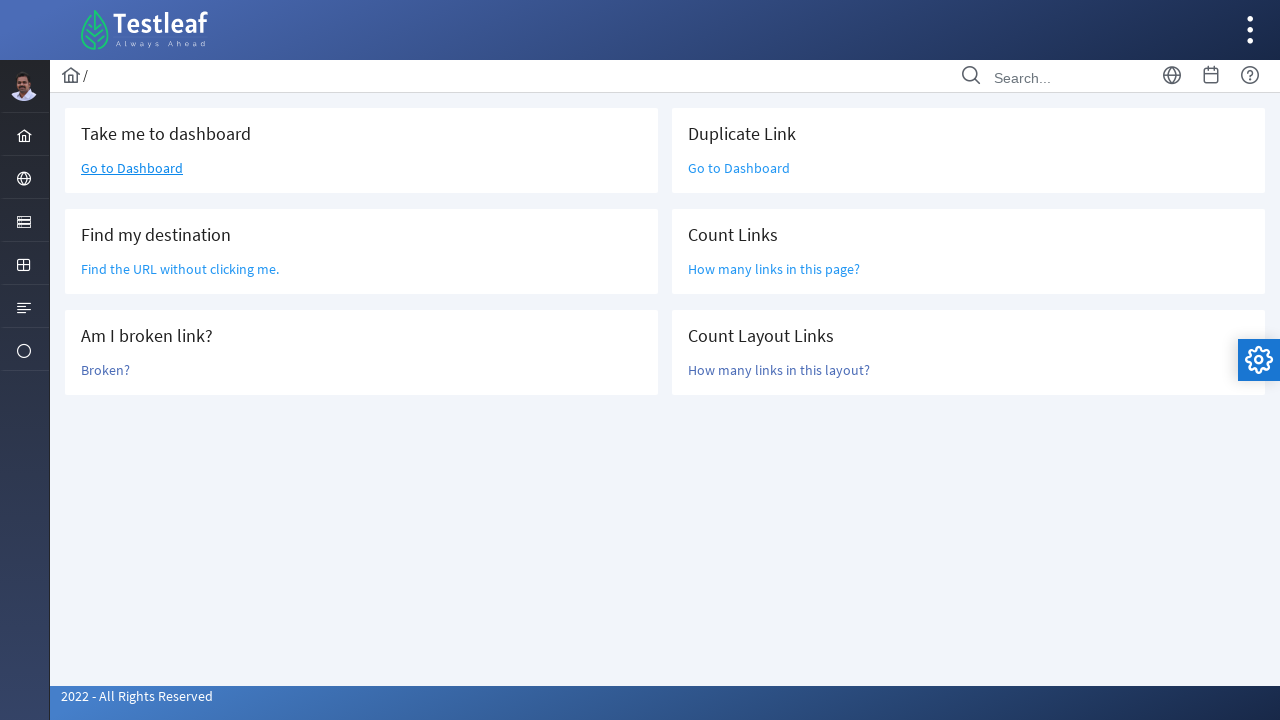

Retrieved URL without clicking: /grid.xhtml
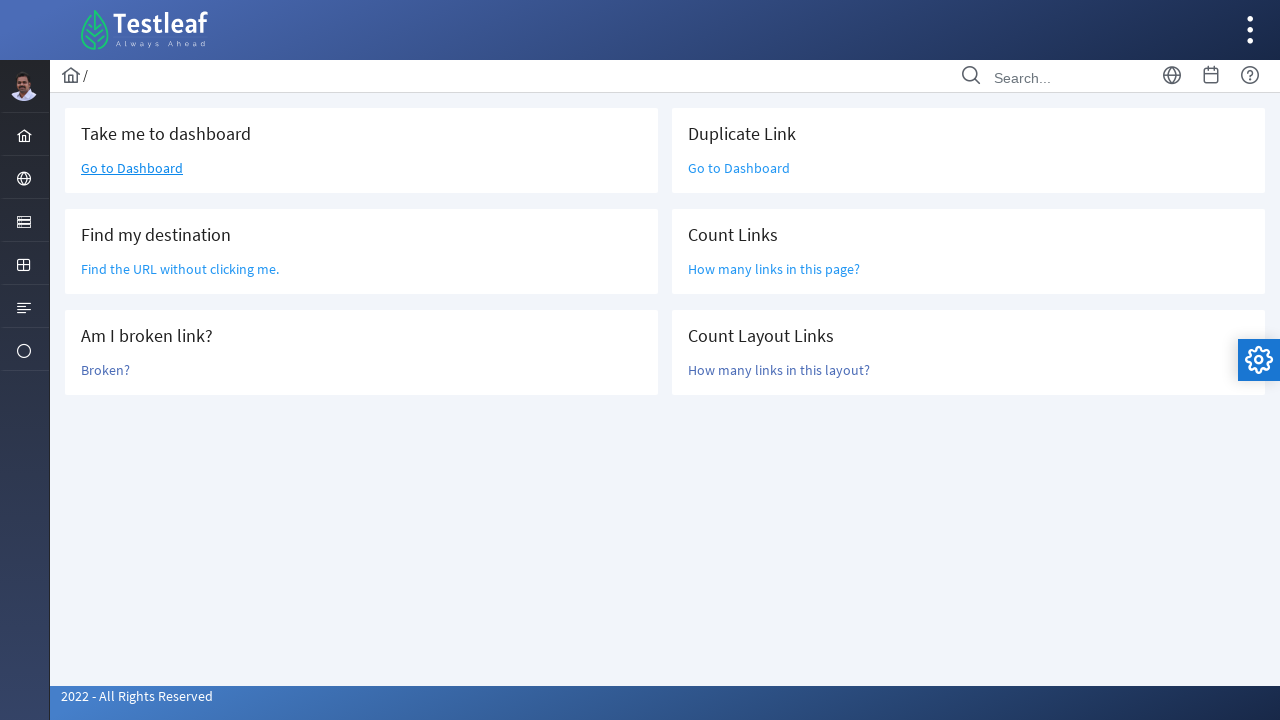

Clicked on 'Broken?' link to detect broken link at (106, 370) on text='Broken?'
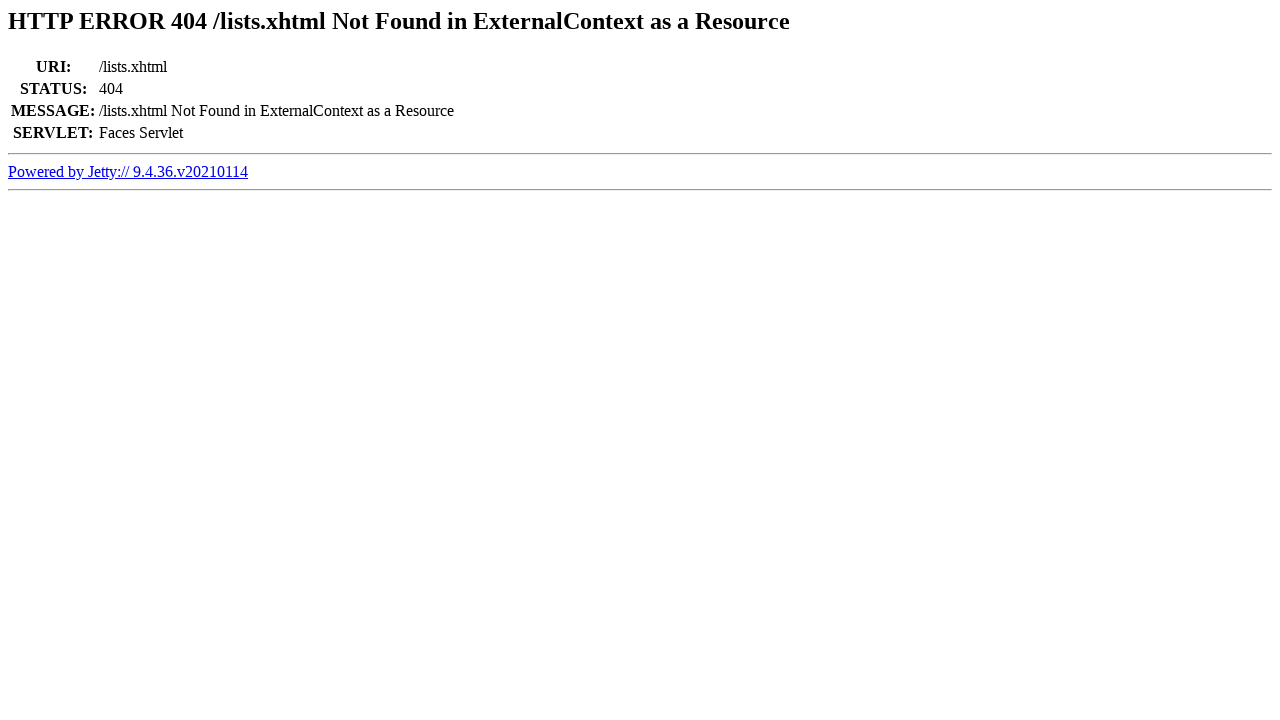

Retrieved page title: Error 404 /lists.xhtml Not Found in ExternalContext as a Resource
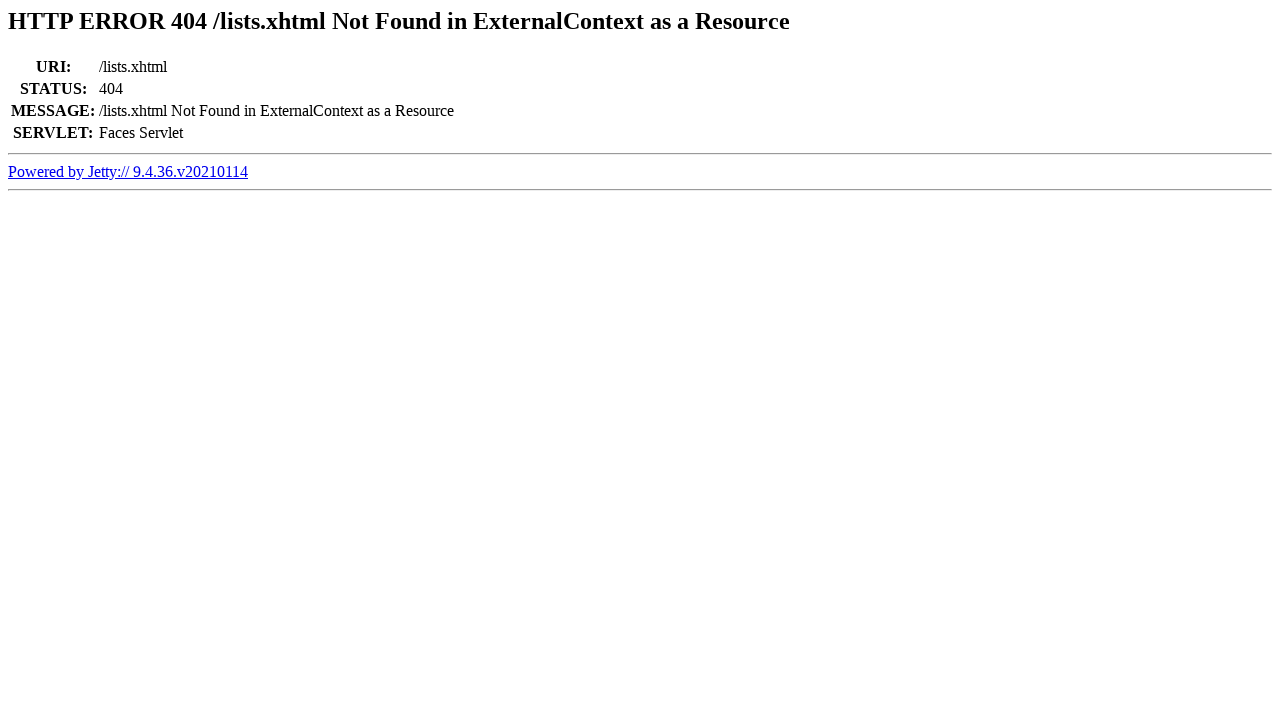

Navigated back from broken link page
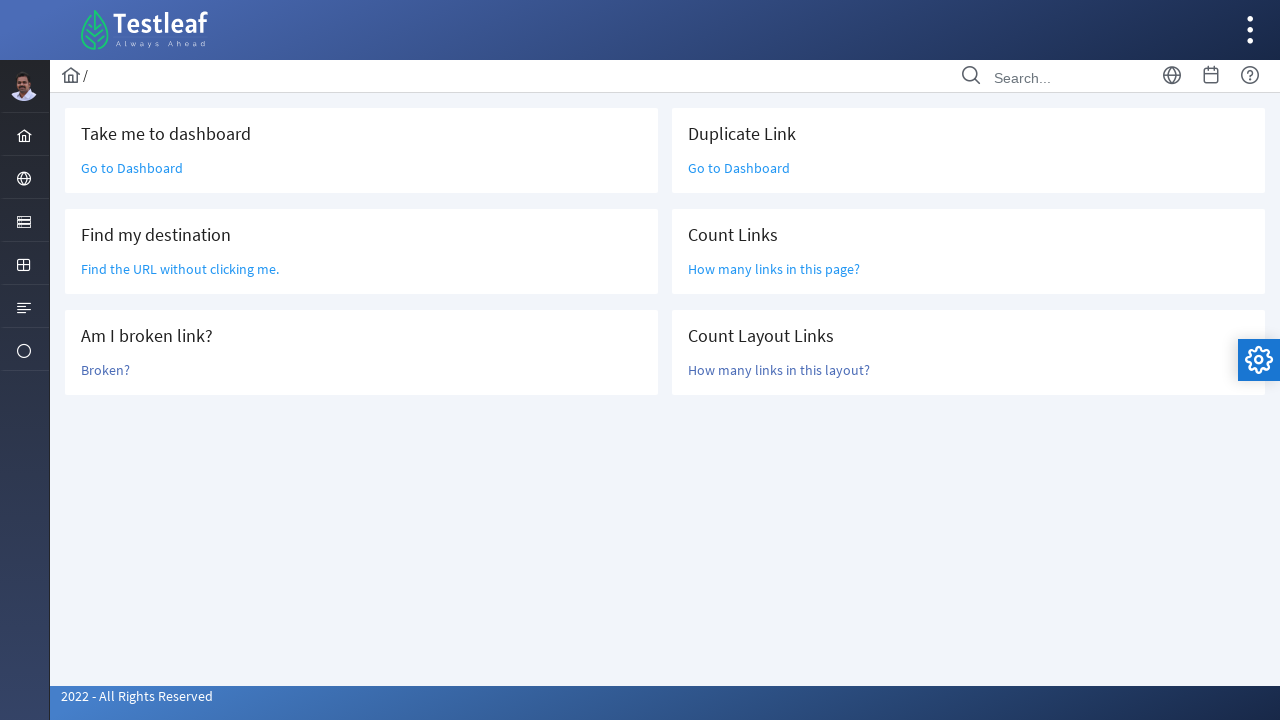

Waited 3 seconds for page to load
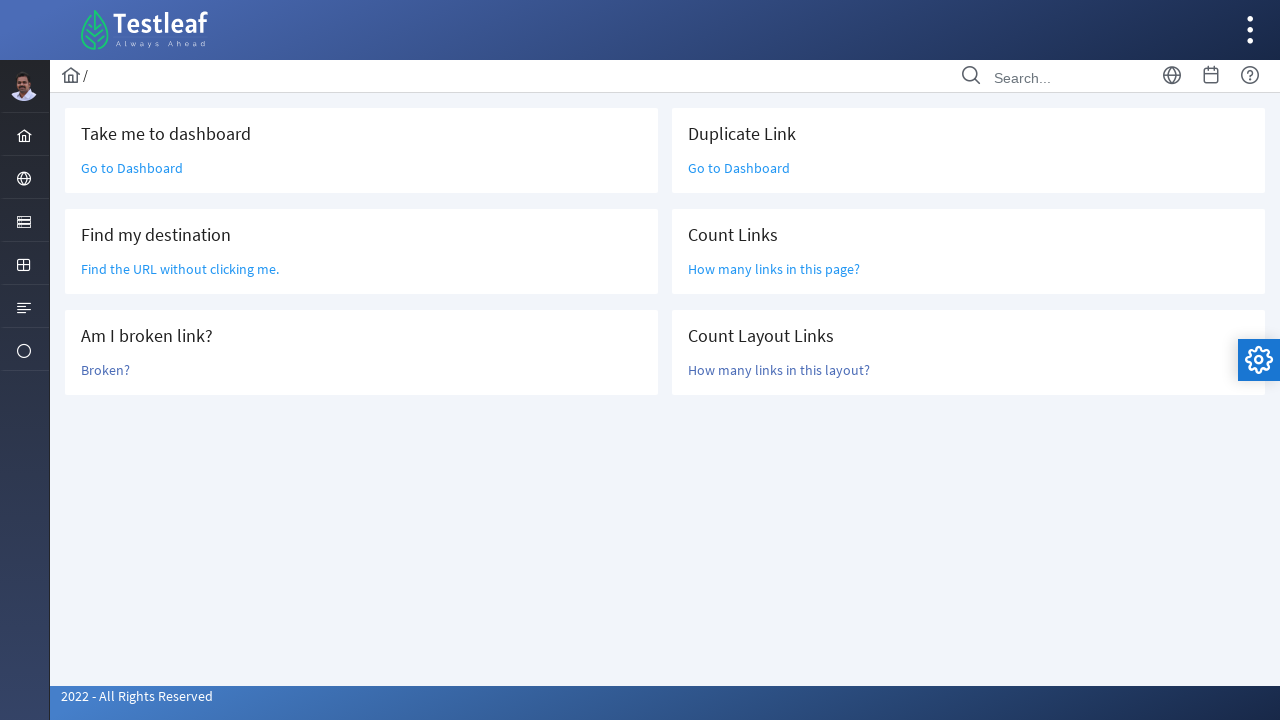

Clicked 'Go to Dashboard' link again at (132, 168) on text='Go to Dashboard'
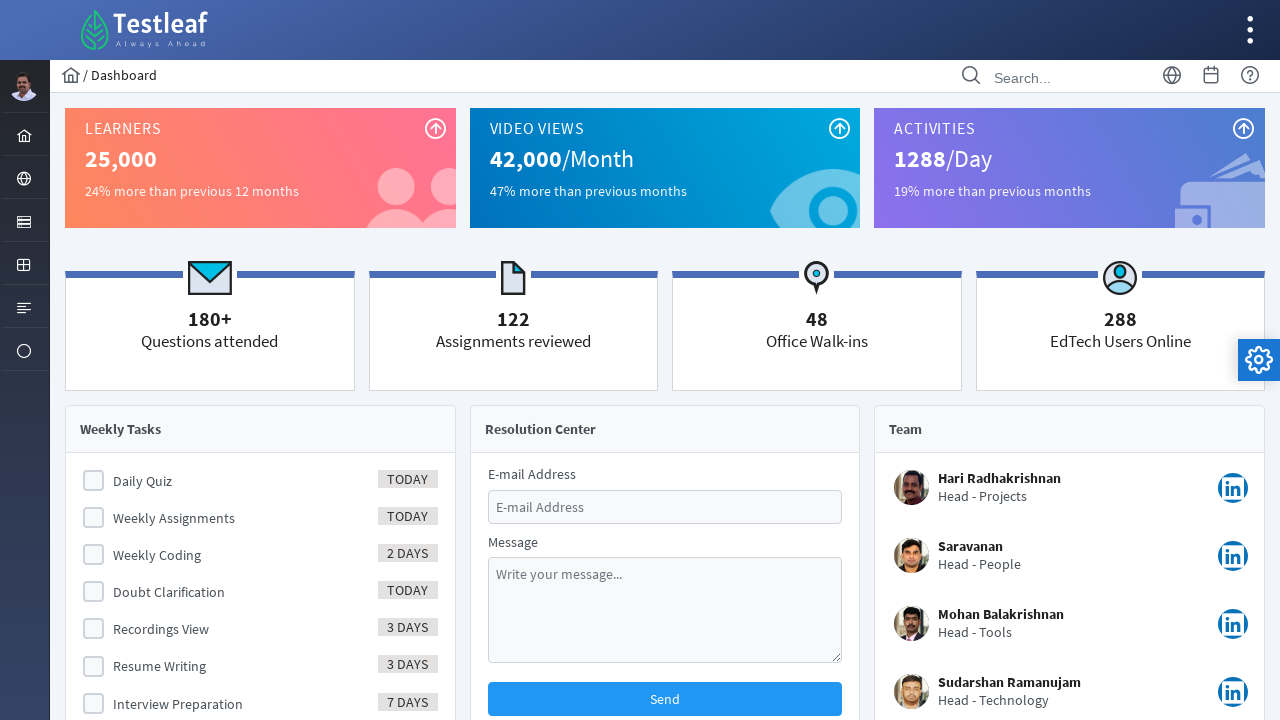

Waited 3 seconds after Dashboard navigation
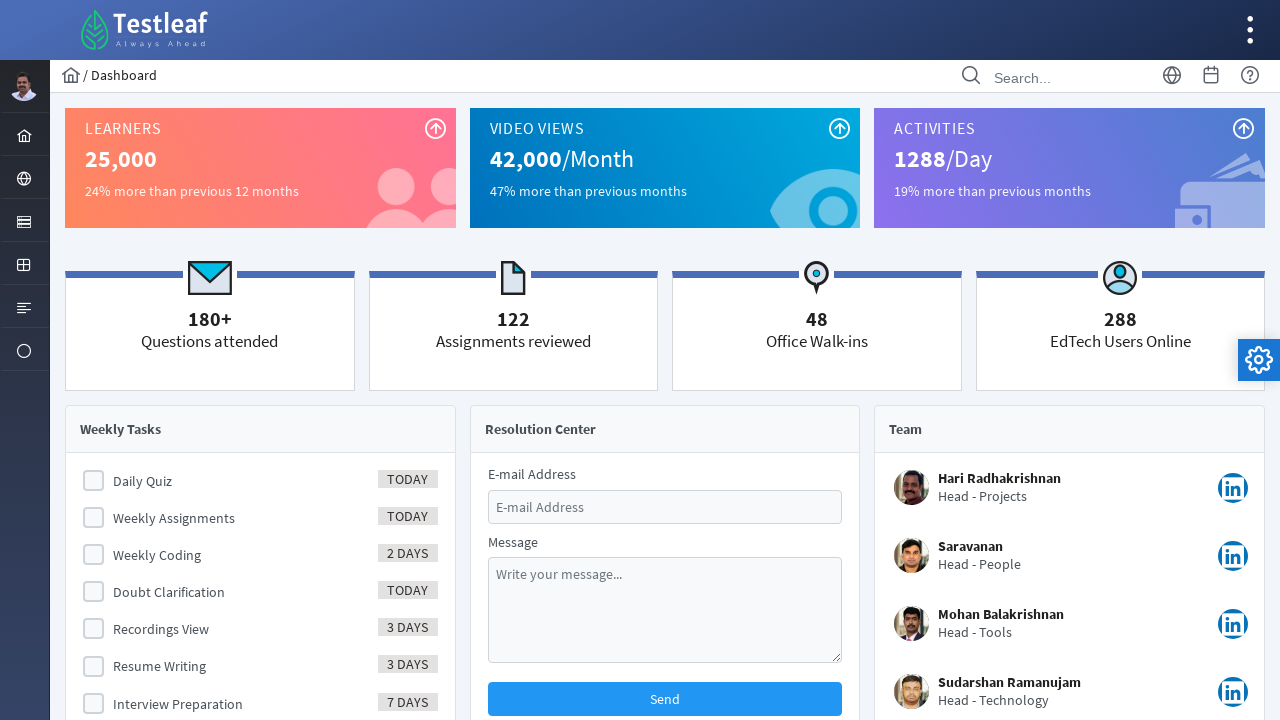

Navigated back to links page
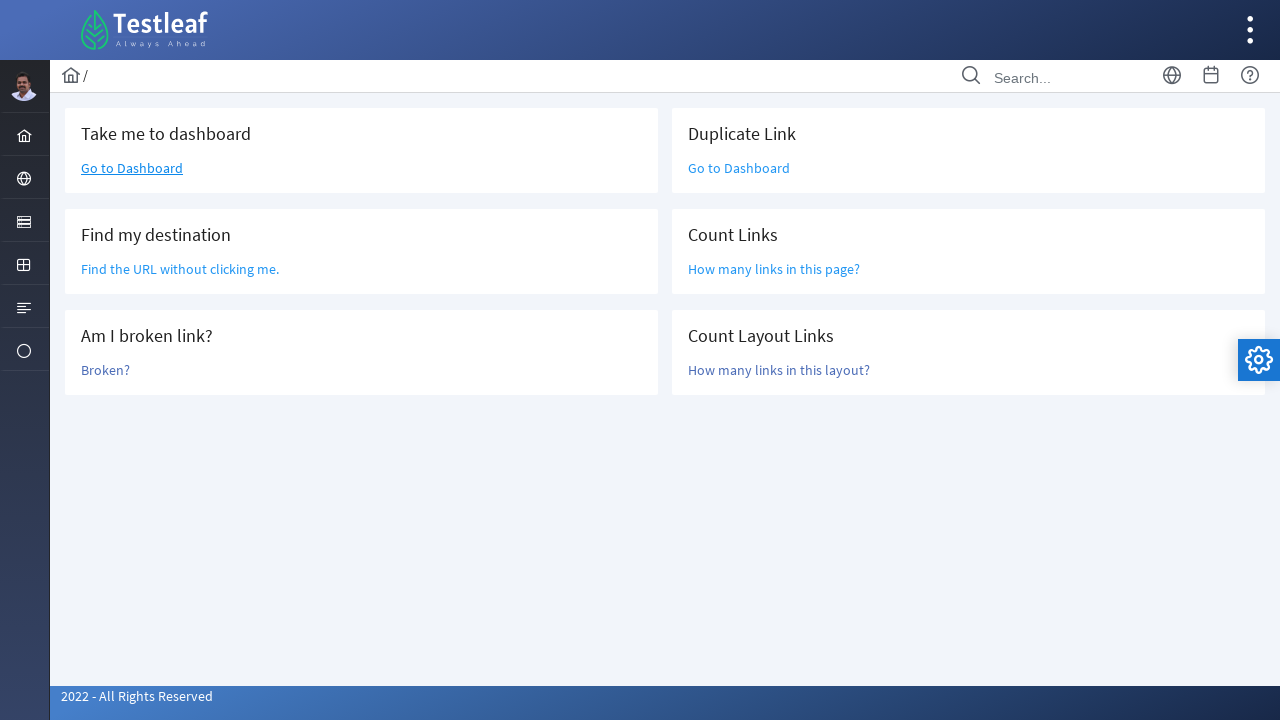

Waited 3 seconds before counting links
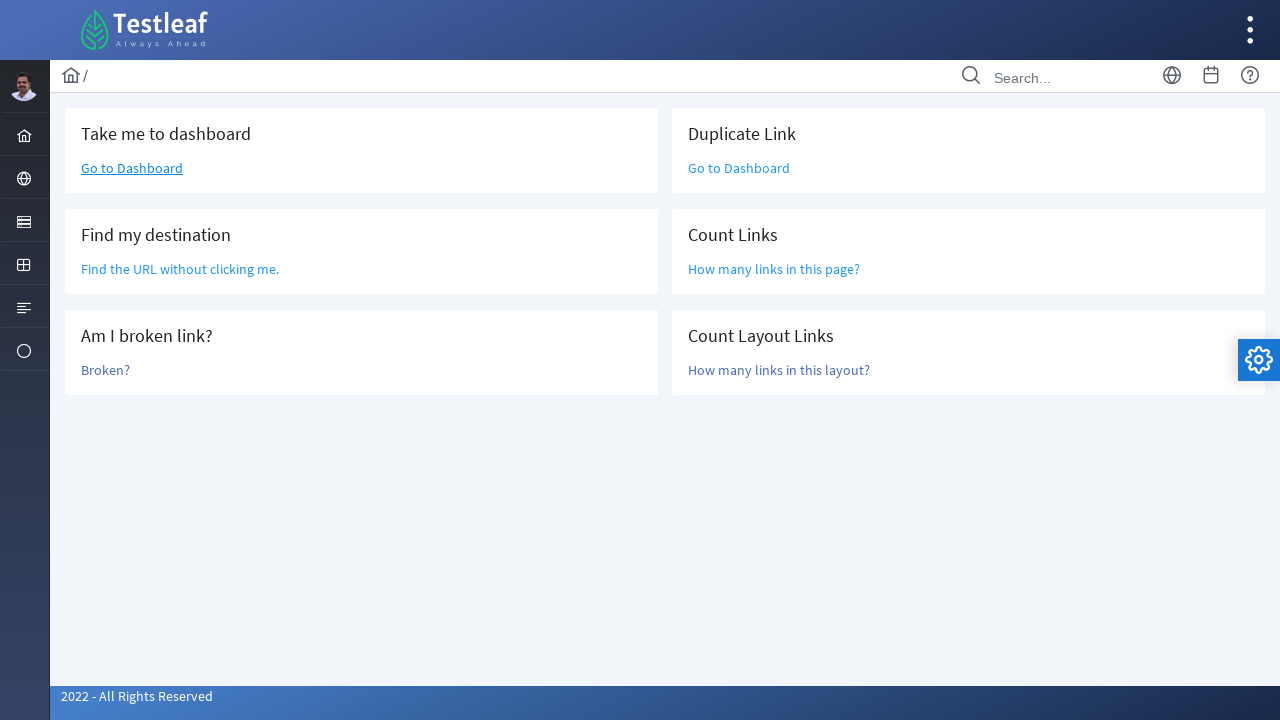

Counted total number of links on page: 47
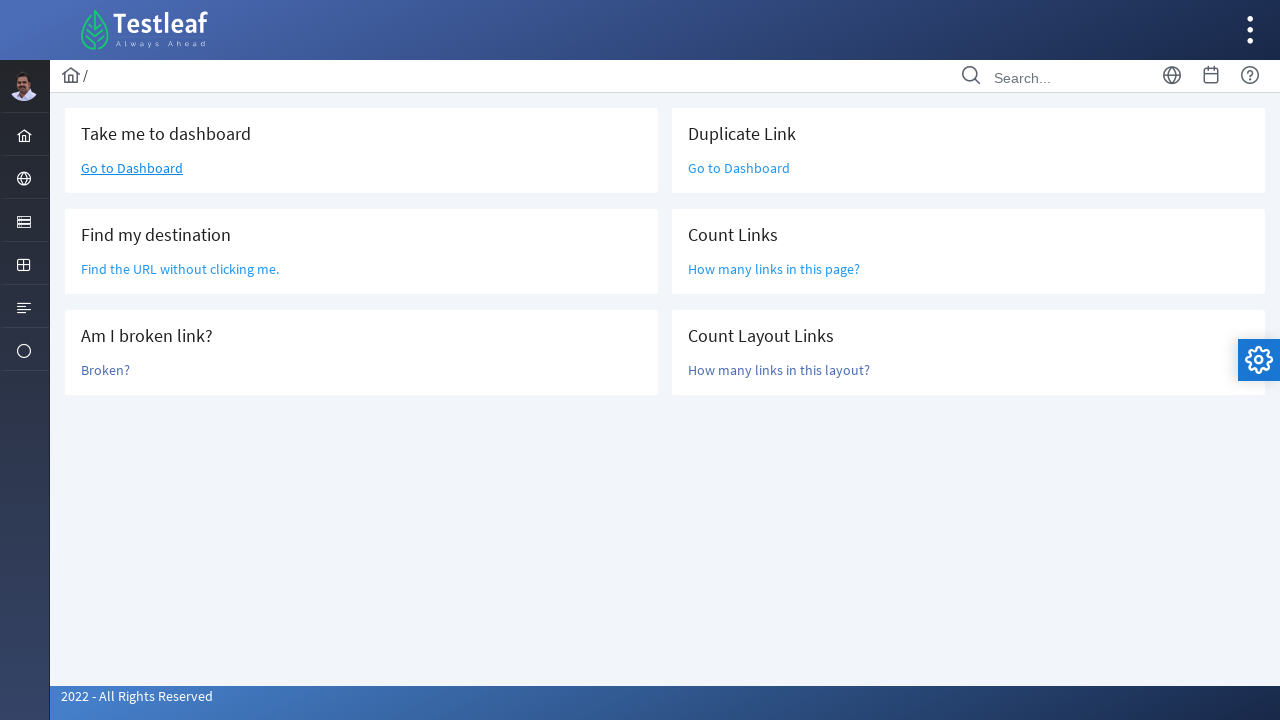

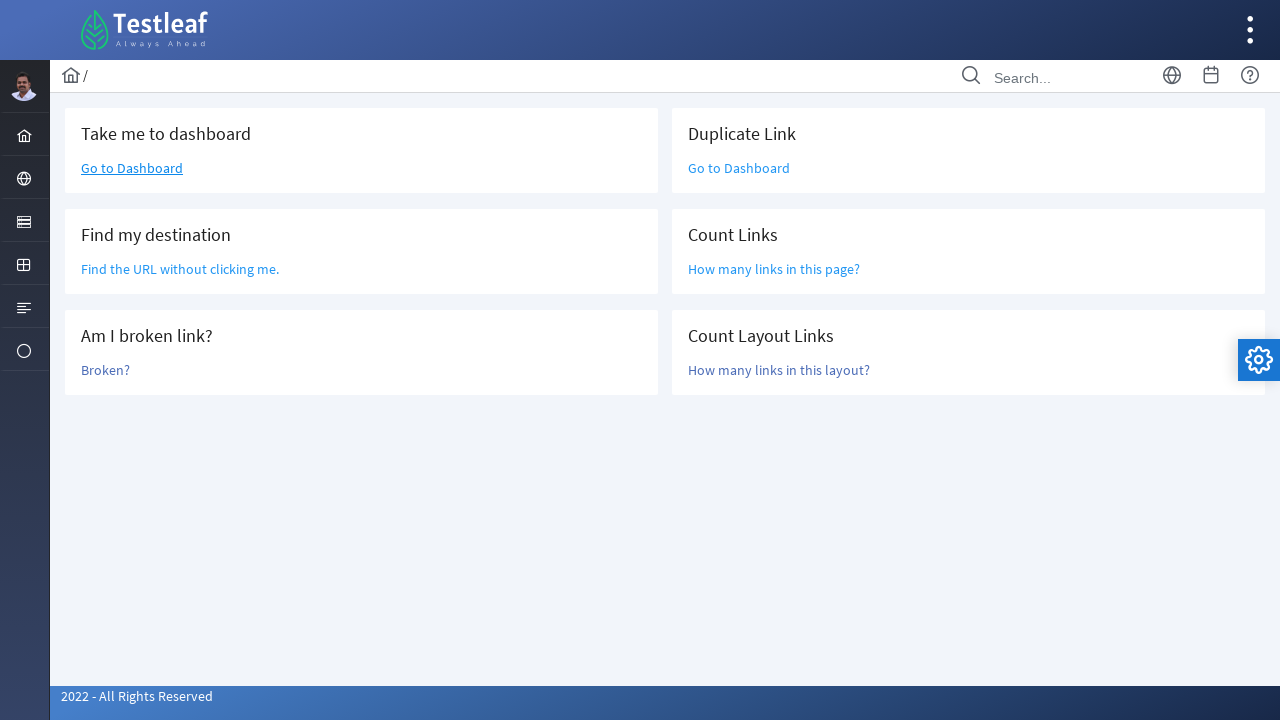